Tests removing an element by adding then deleting it, verifying no Delete buttons remain

Starting URL: https://the-internet.herokuapp.com/

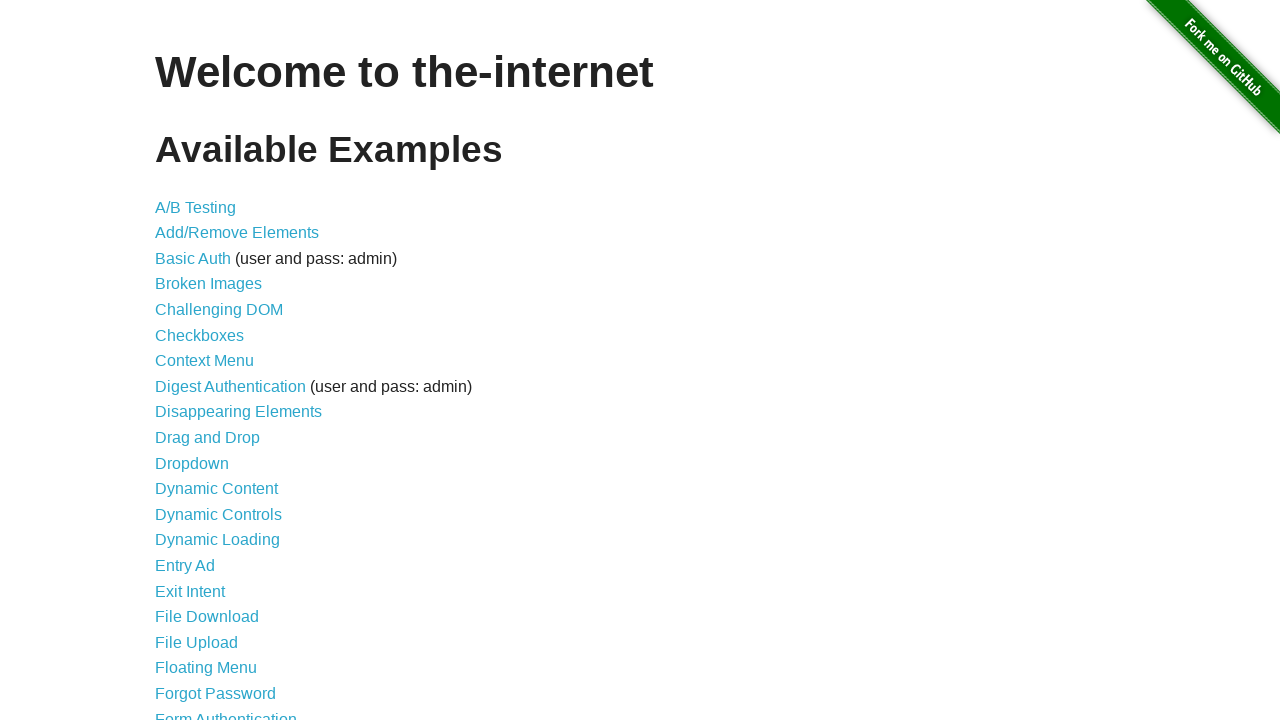

Navigated to the-internet.herokuapp.com home page
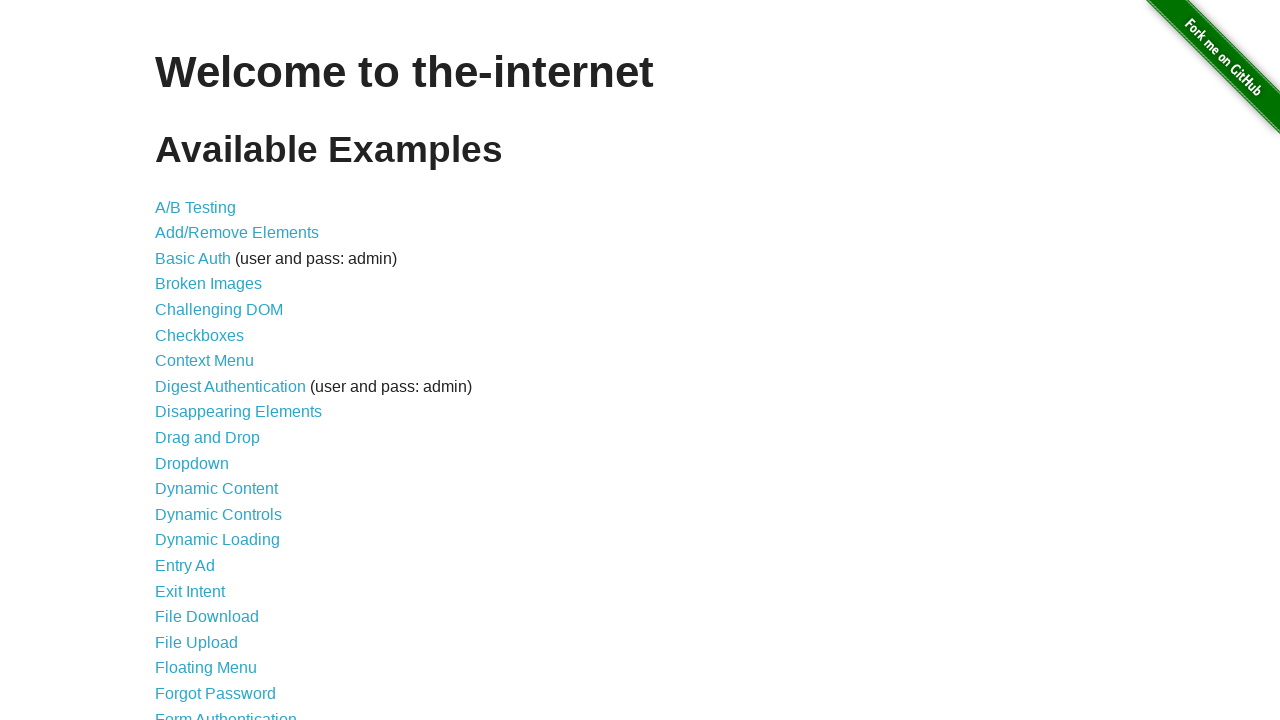

Clicked Add/Remove Elements link at (237, 233) on internal:role=link[name="Add/Remove Elements"i]
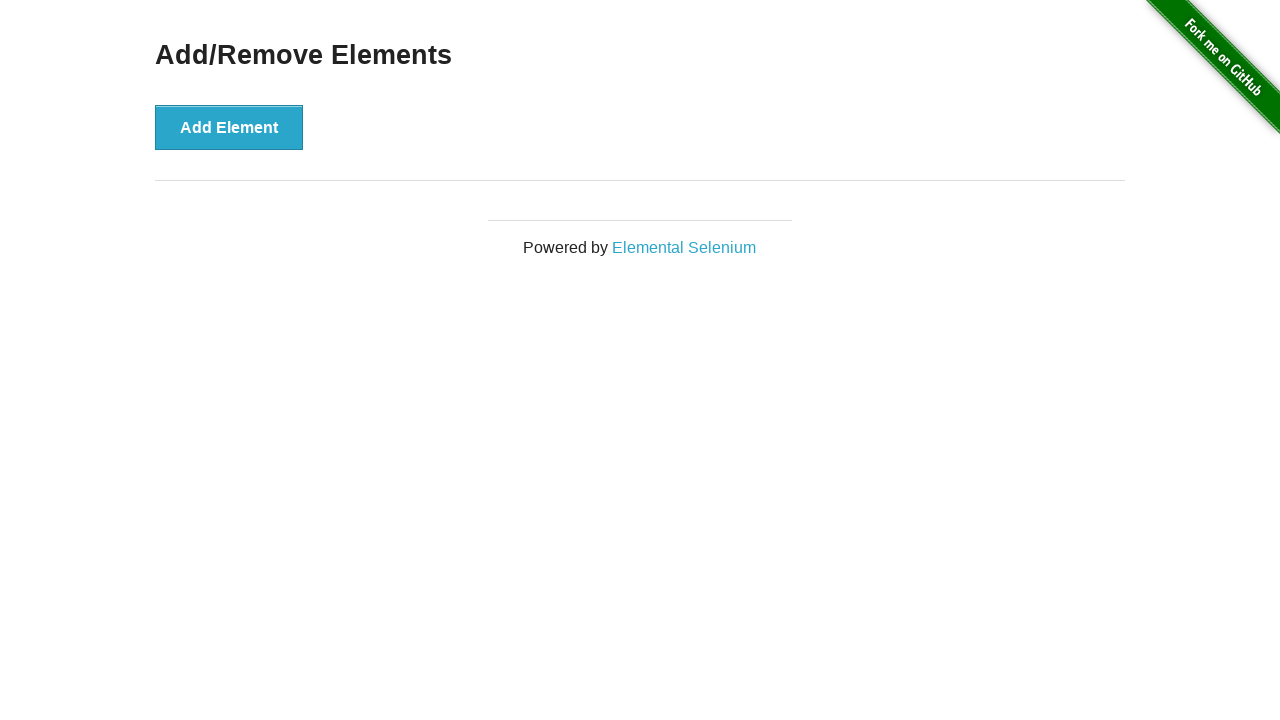

Clicked Add Element button to create a new element at (229, 127) on internal:role=button[name="Add Element"i]
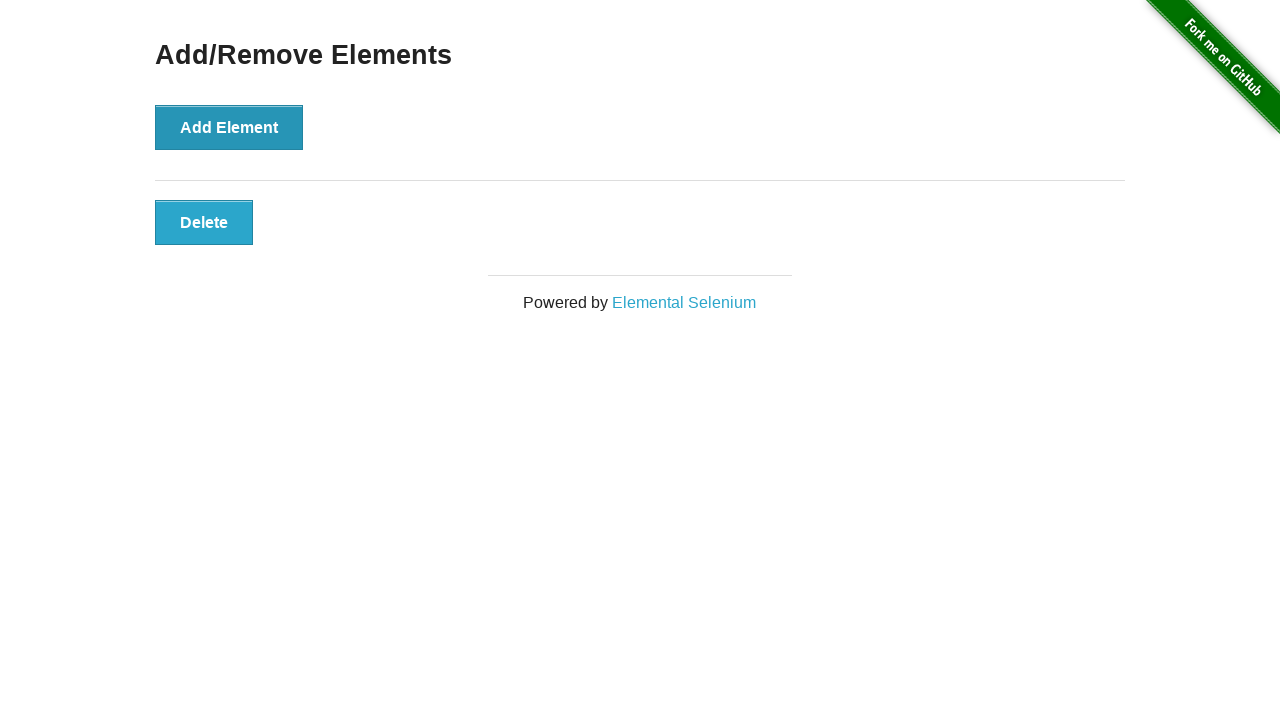

Clicked Delete button to remove the element at (204, 222) on internal:role=button[name="Delete"i]
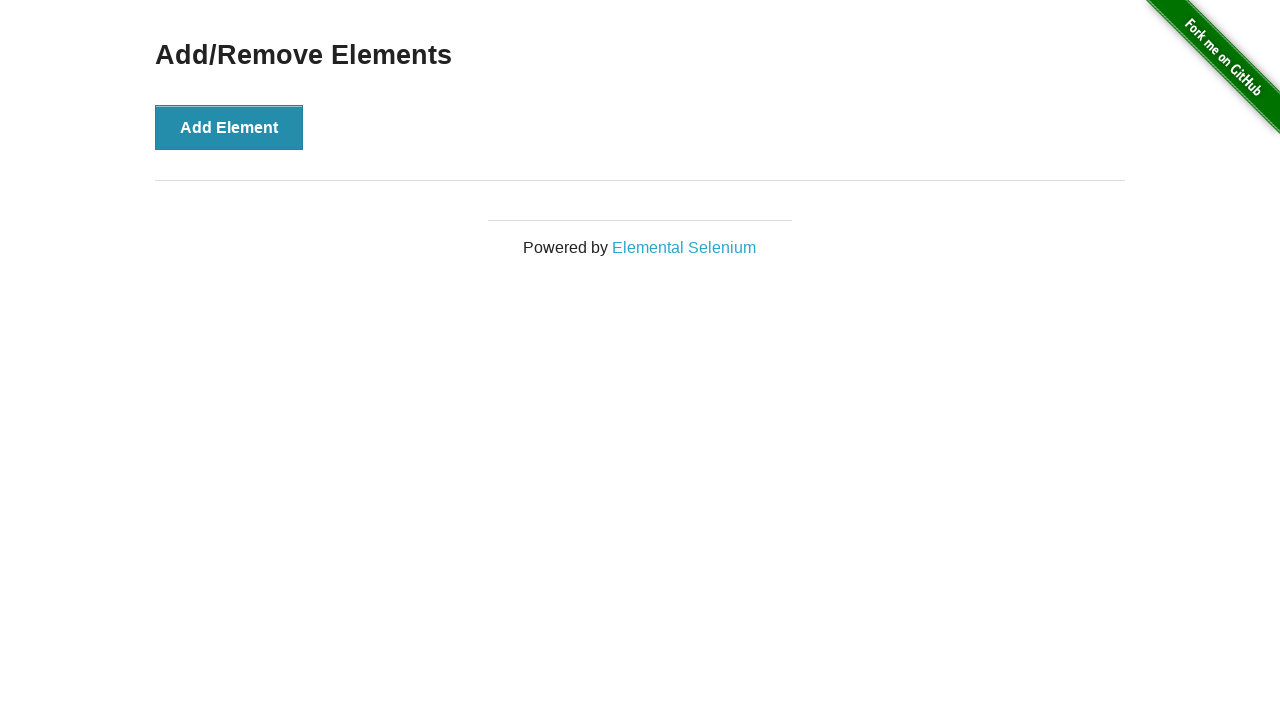

Verified that no Delete buttons remain on the page
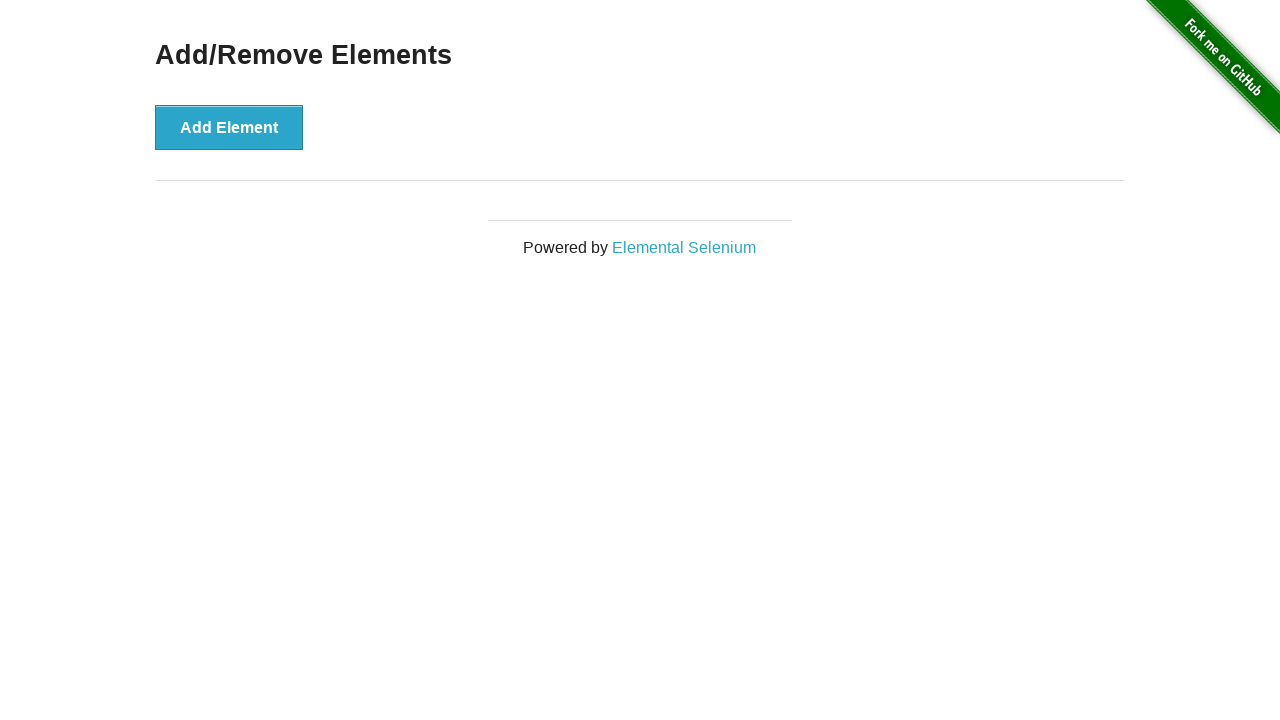

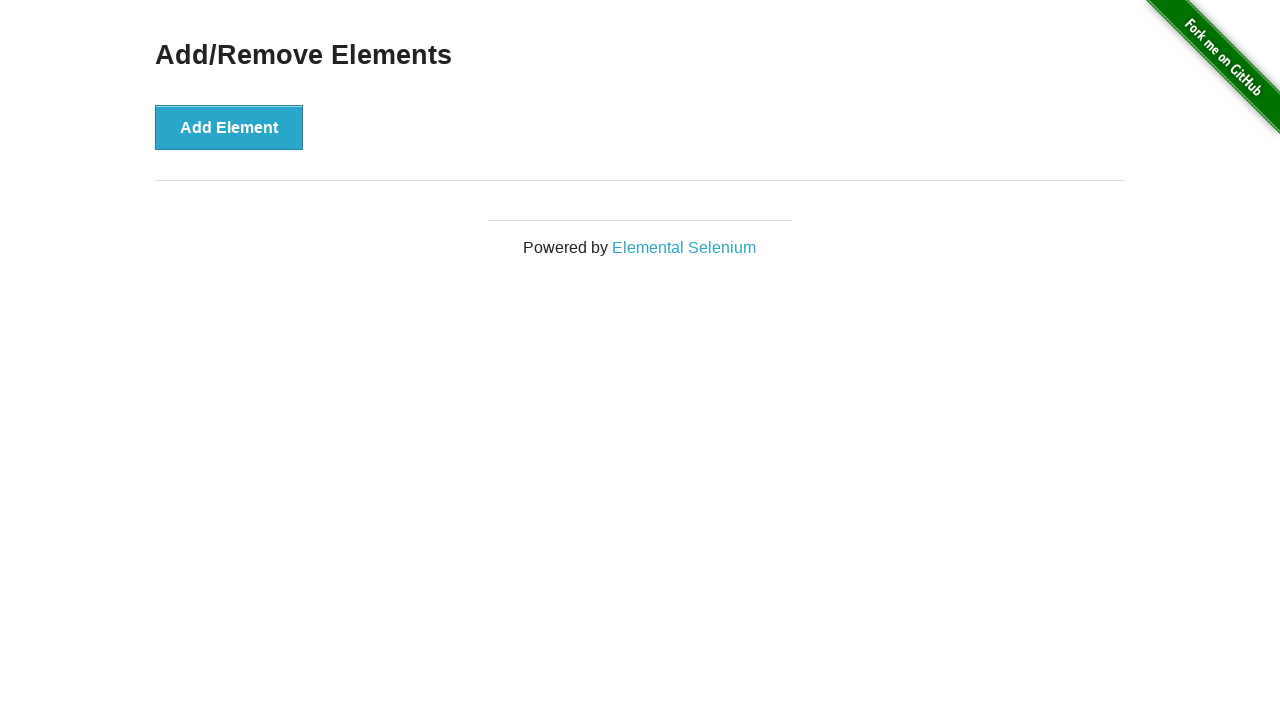